Tests prompt popup functionality by clicking prompt button, entering text in the prompt dialog, and verifying the tooltip functionality

Starting URL: http://practice-automation.com/

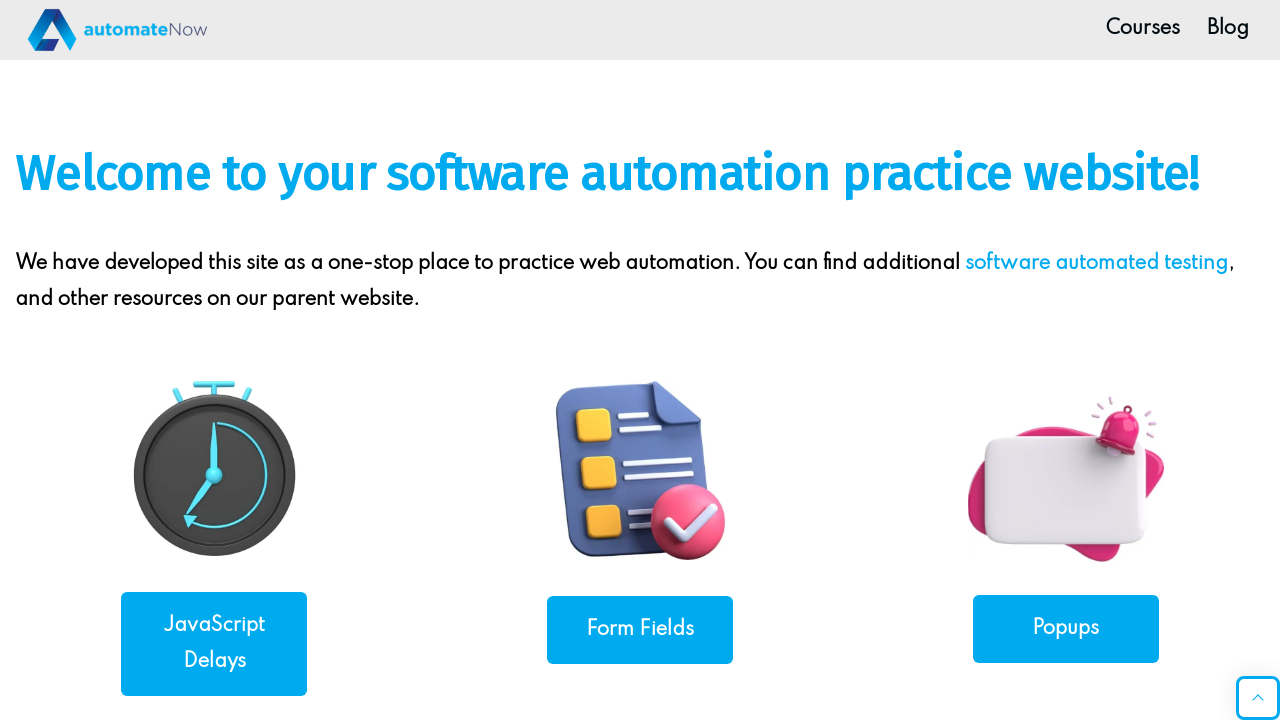

Clicked on Popups navigation link at (1066, 628) on a:has-text('Popups')
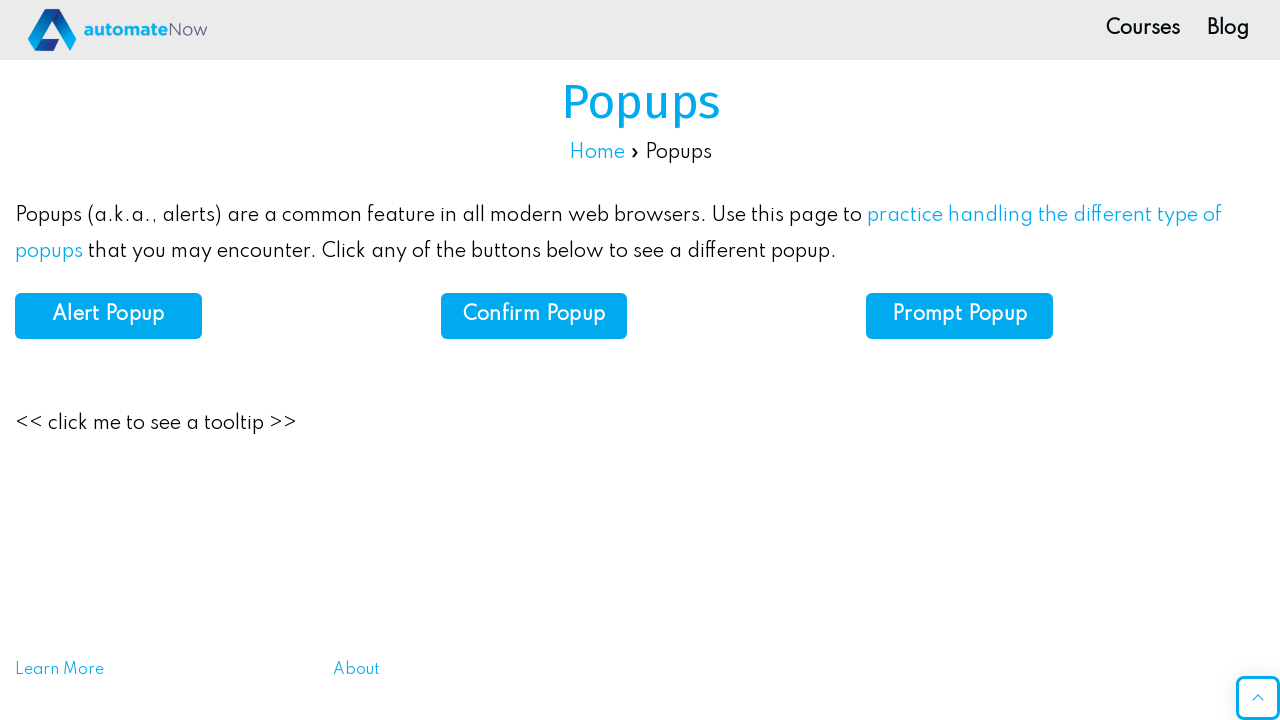

Prompt Popup button became visible
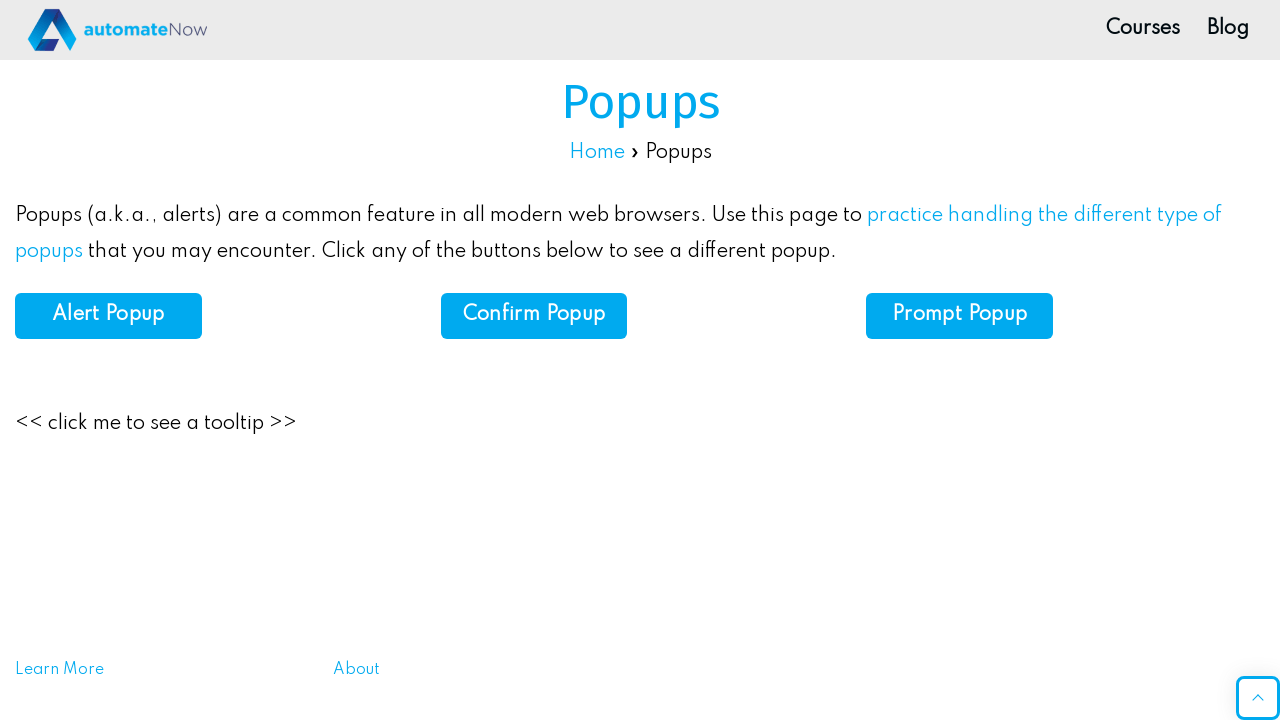

Clicked Prompt Popup button and accepted dialog with text 'Sergey' at (960, 315) on b:has-text('Prompt Popup')
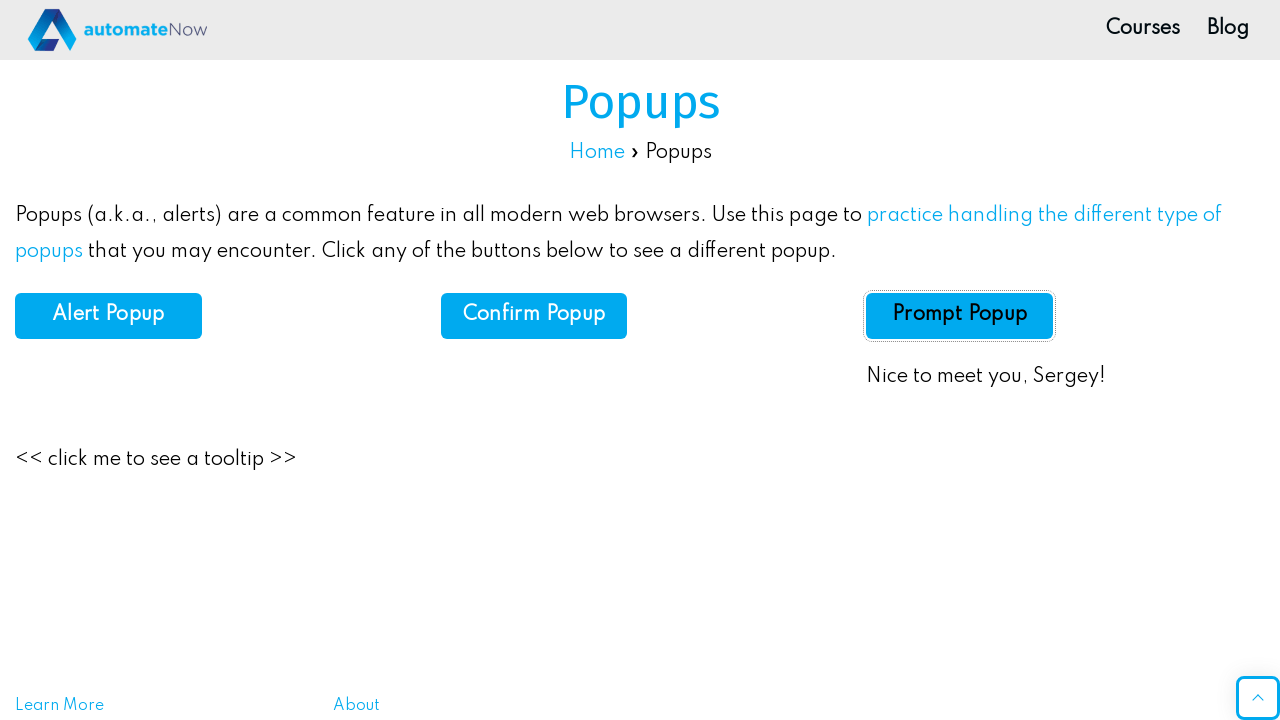

Prompt result element appeared on page
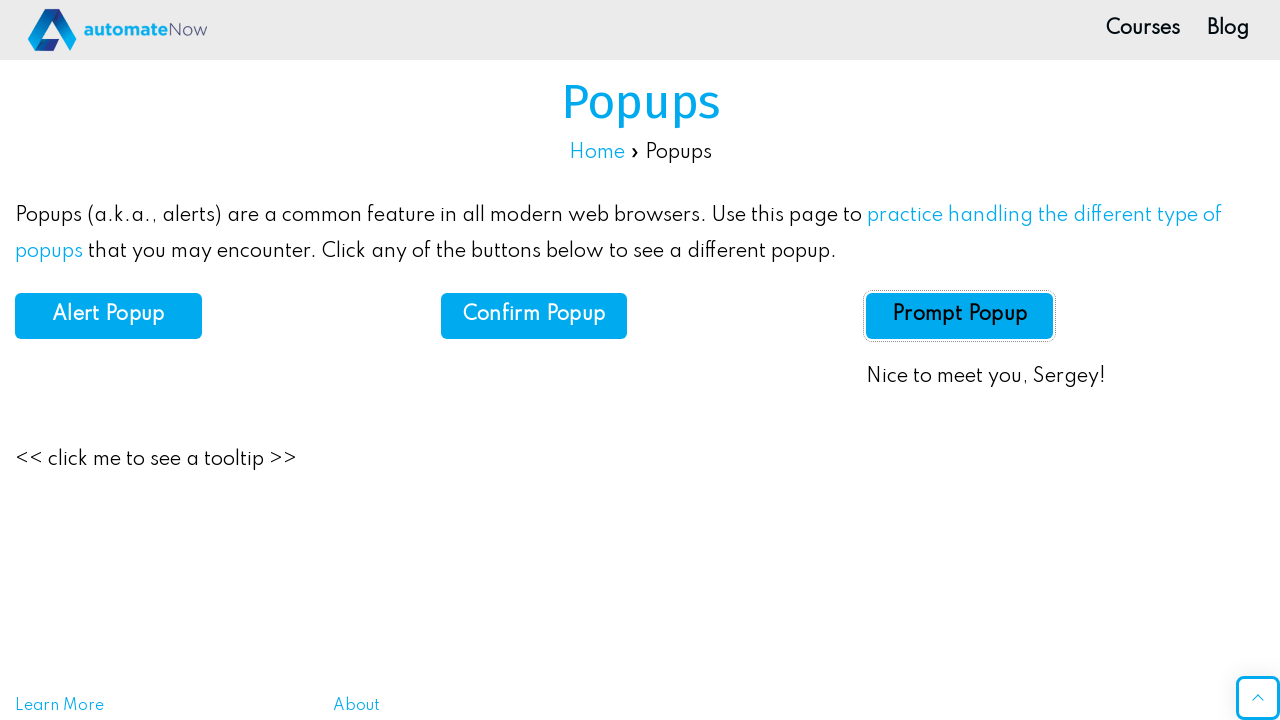

Clicked on tooltip element at (156, 460) on div.tooltip_1
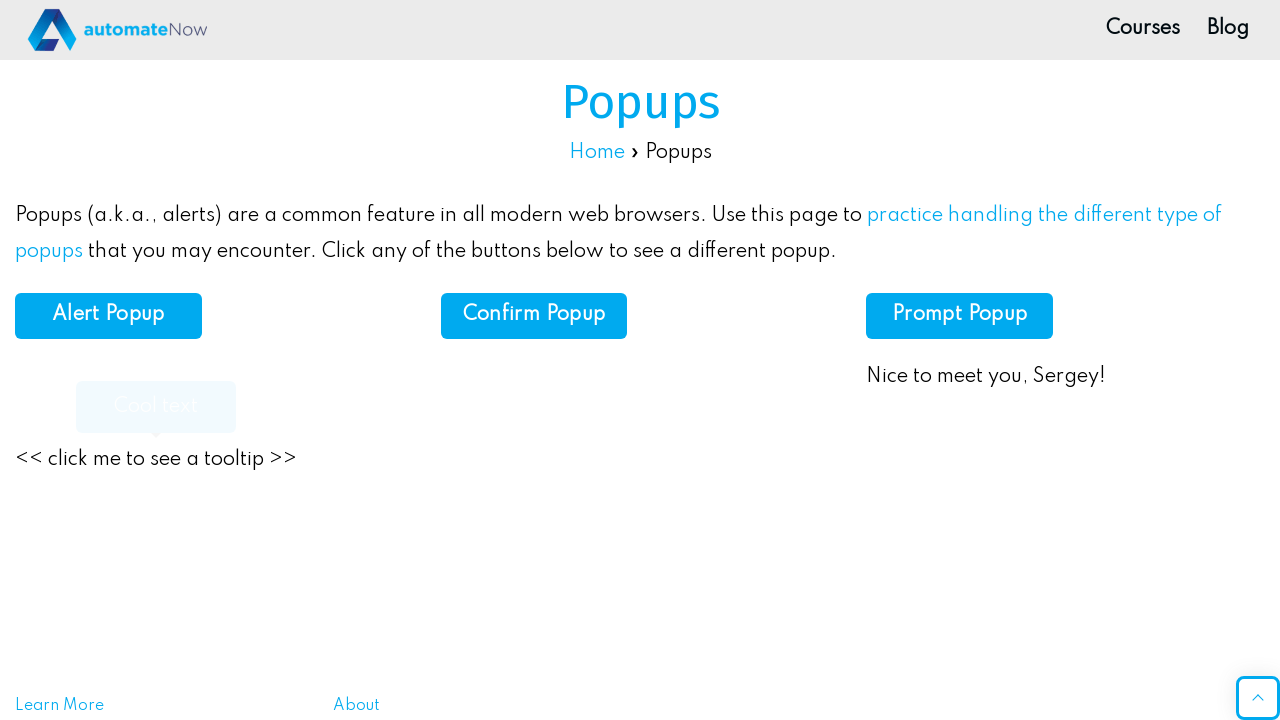

Tooltip text became visible
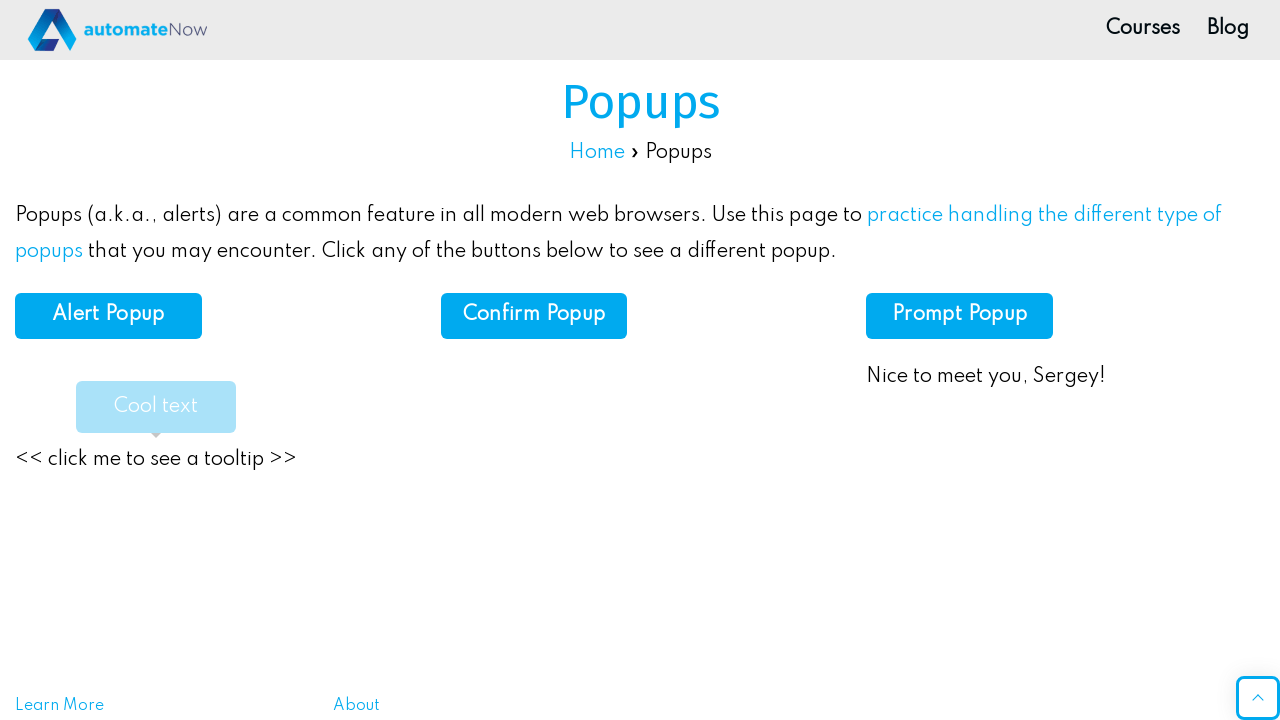

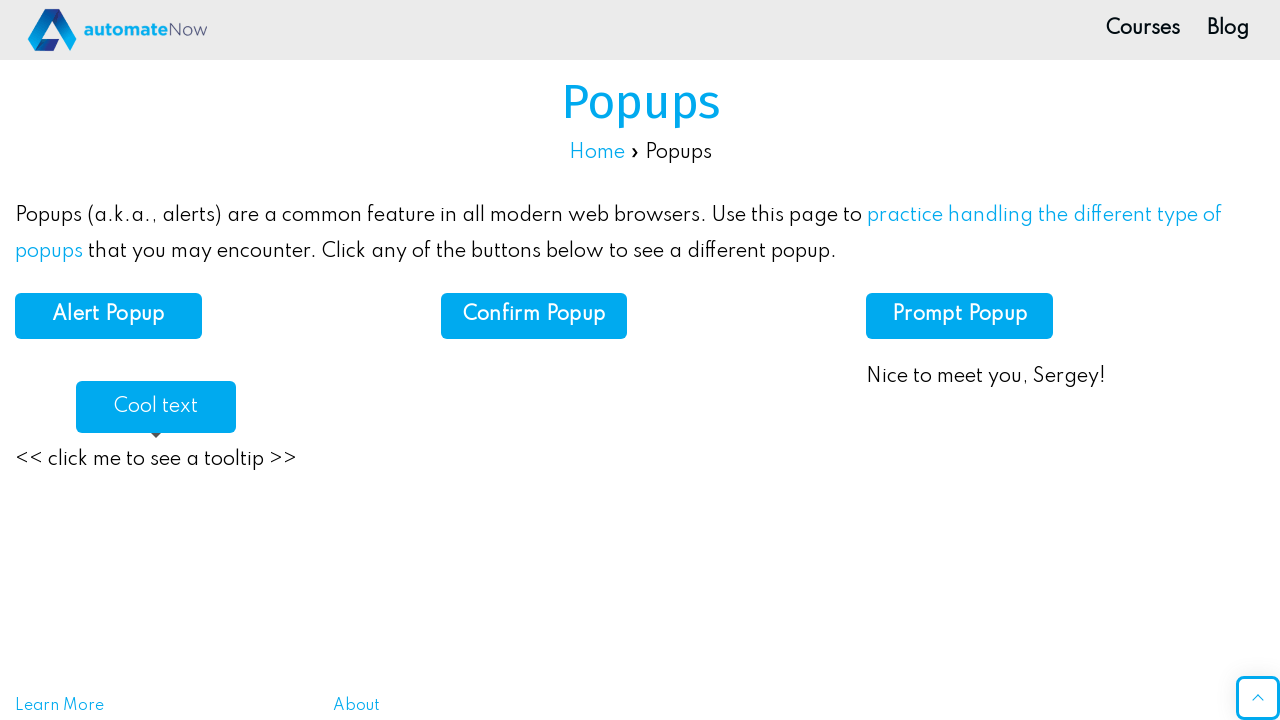